Tests clicking on a "Forgot password" link using partial link text on the Rediff mail login page

Starting URL: https://mail.rediff.com/cgi-bin/login.cgi

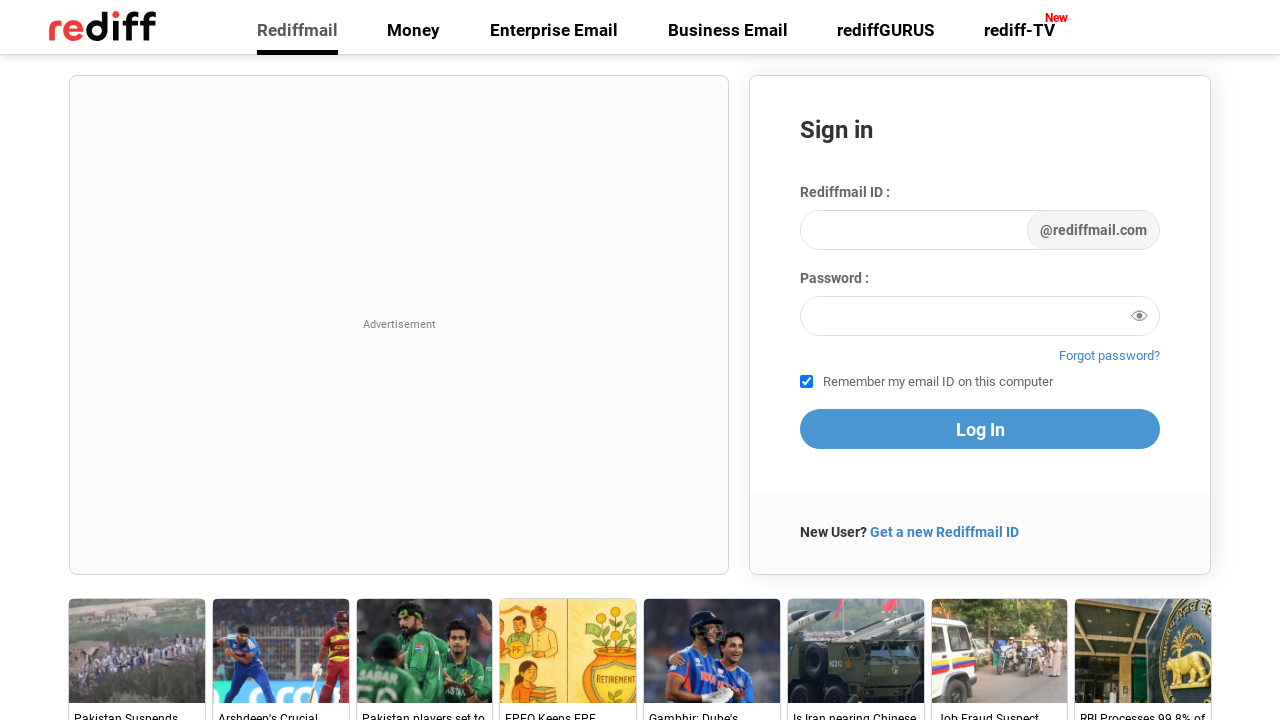

Clicked on 'Forgot' link (Forgot password) using partial link text at (1110, 356) on a:has-text('Forgot')
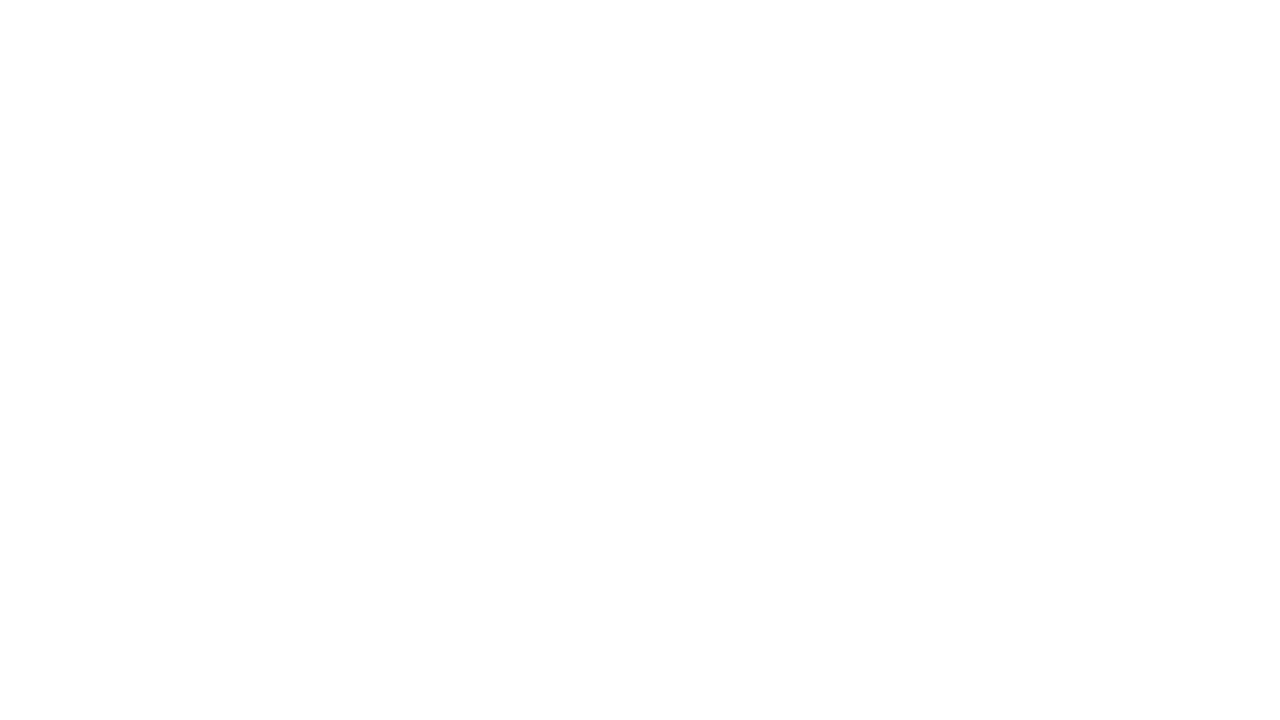

Waited for page to load after clicking Forgot password link
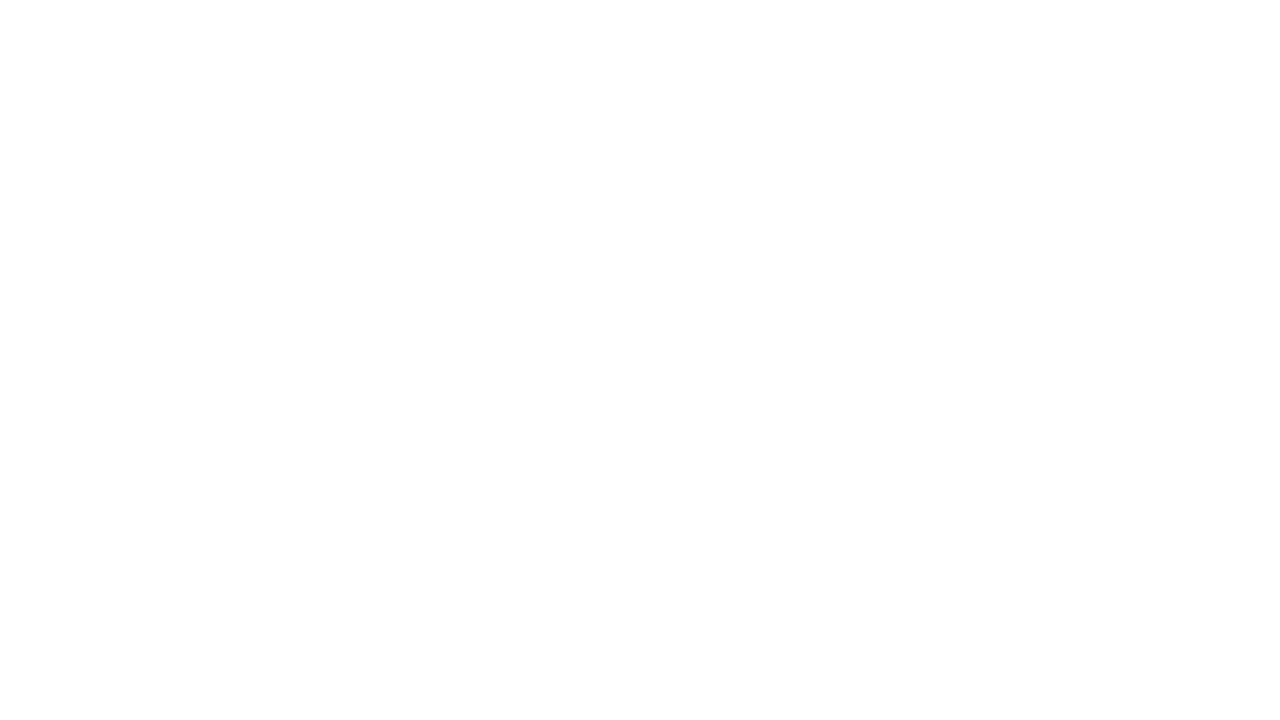

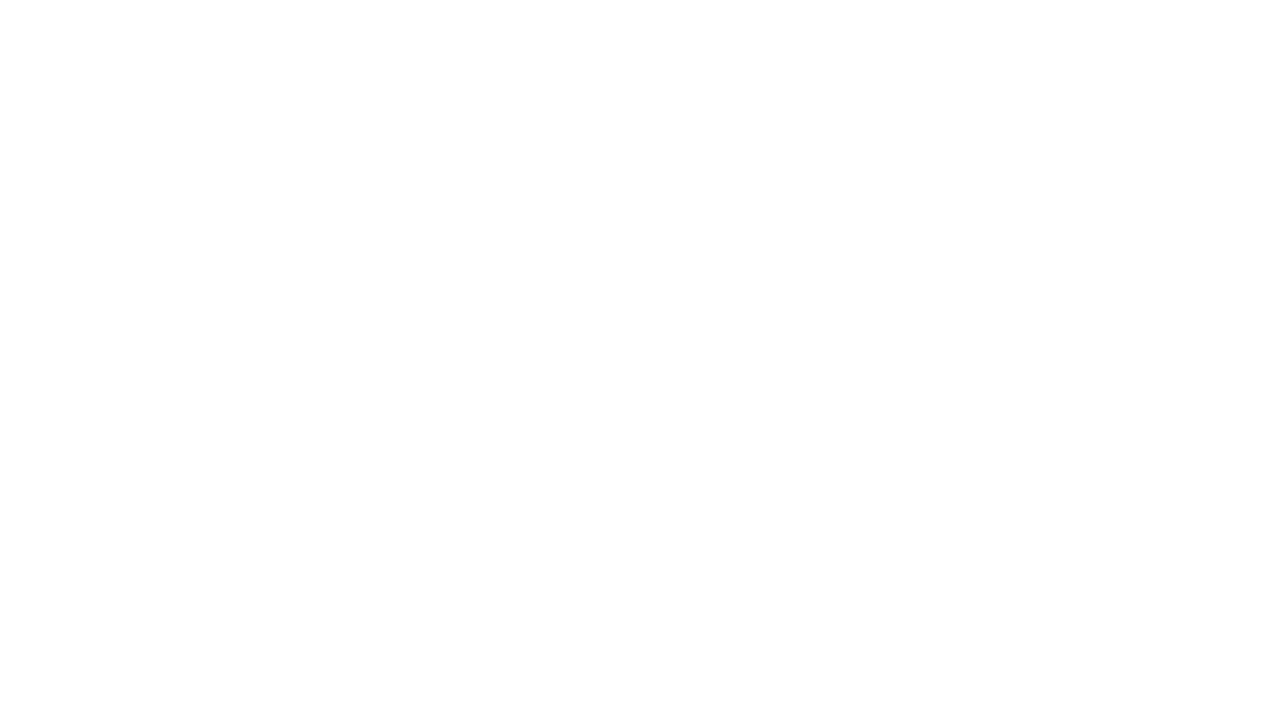